Tests iframe interaction by switching into an iframe to click on categories, then switching back to the main page to interact with a checkbox

Starting URL: https://www.letskodeit.com/practice

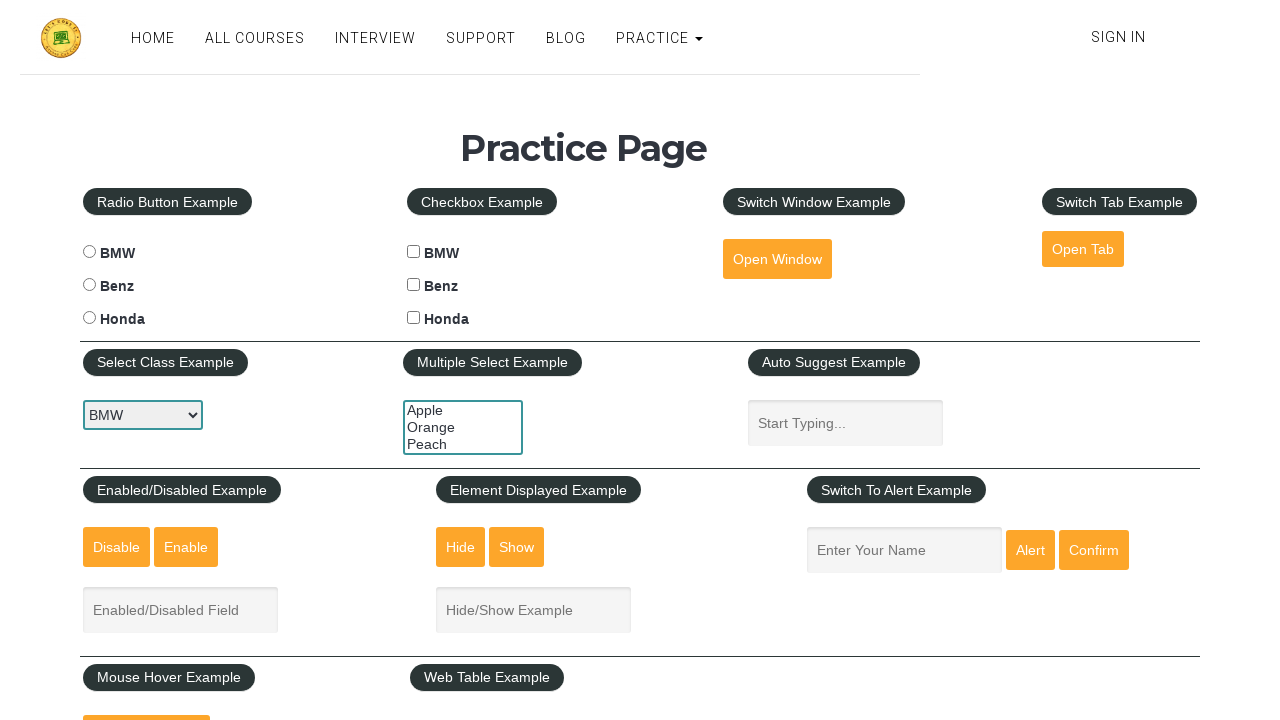

Selected iframe at index 1
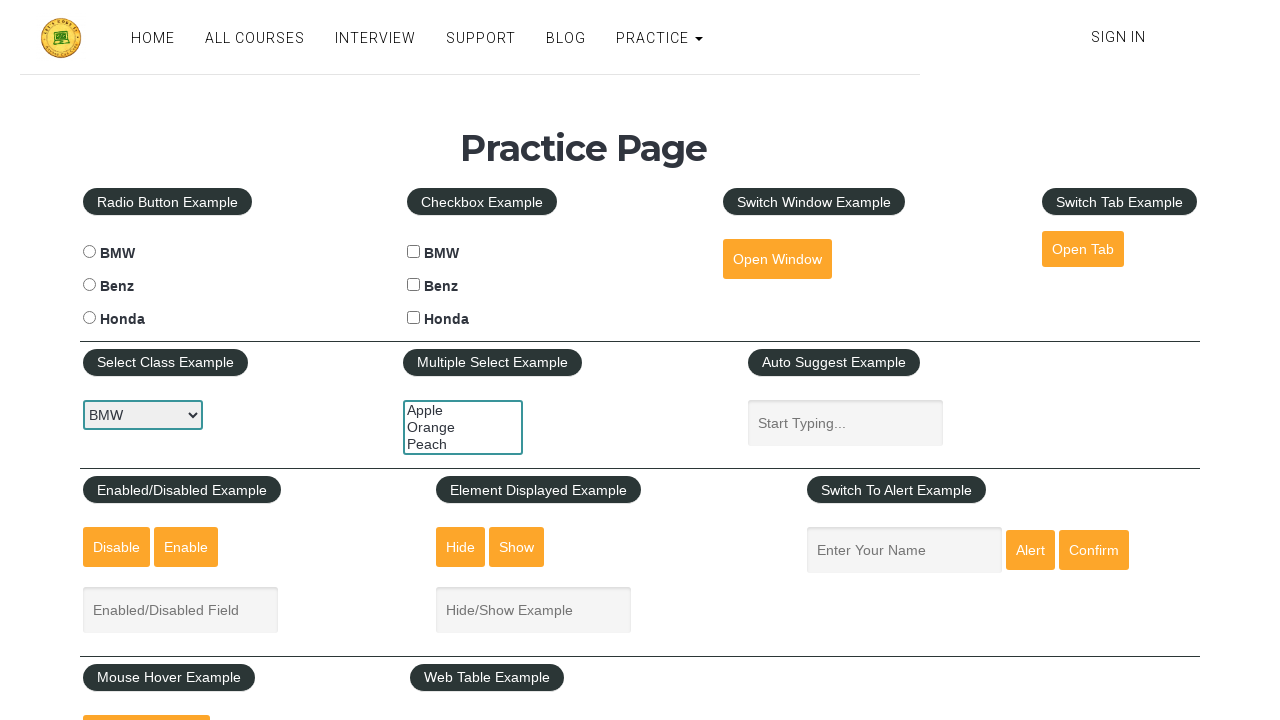

Scrolled to categories element within iframe
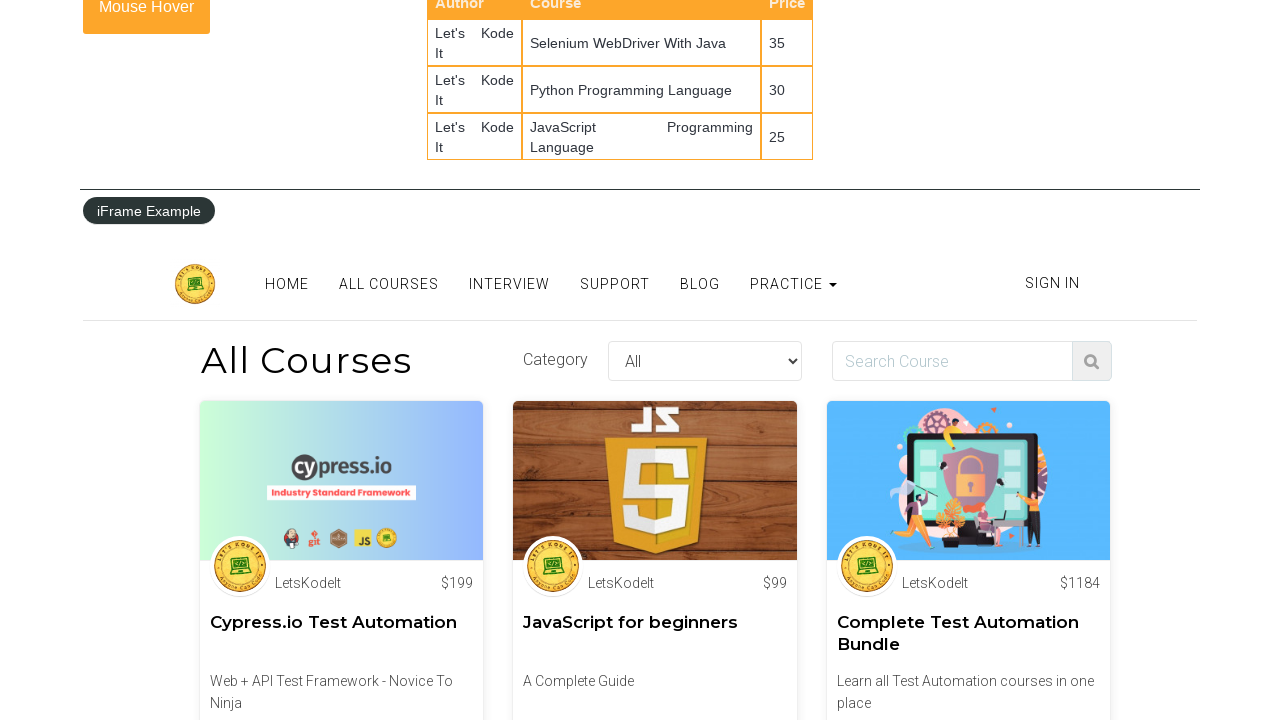

Clicked on categories element within iframe at (705, 361) on .categories
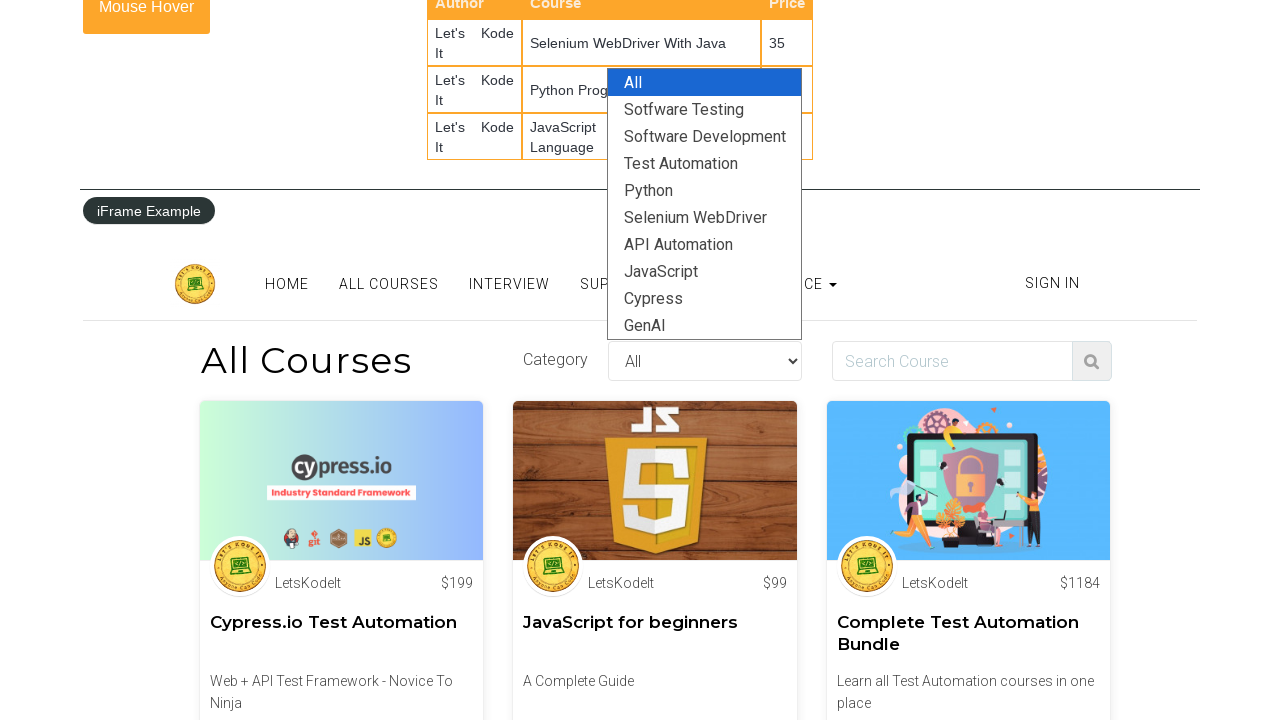

Switched back to main page and scrolled to Honda checkbox
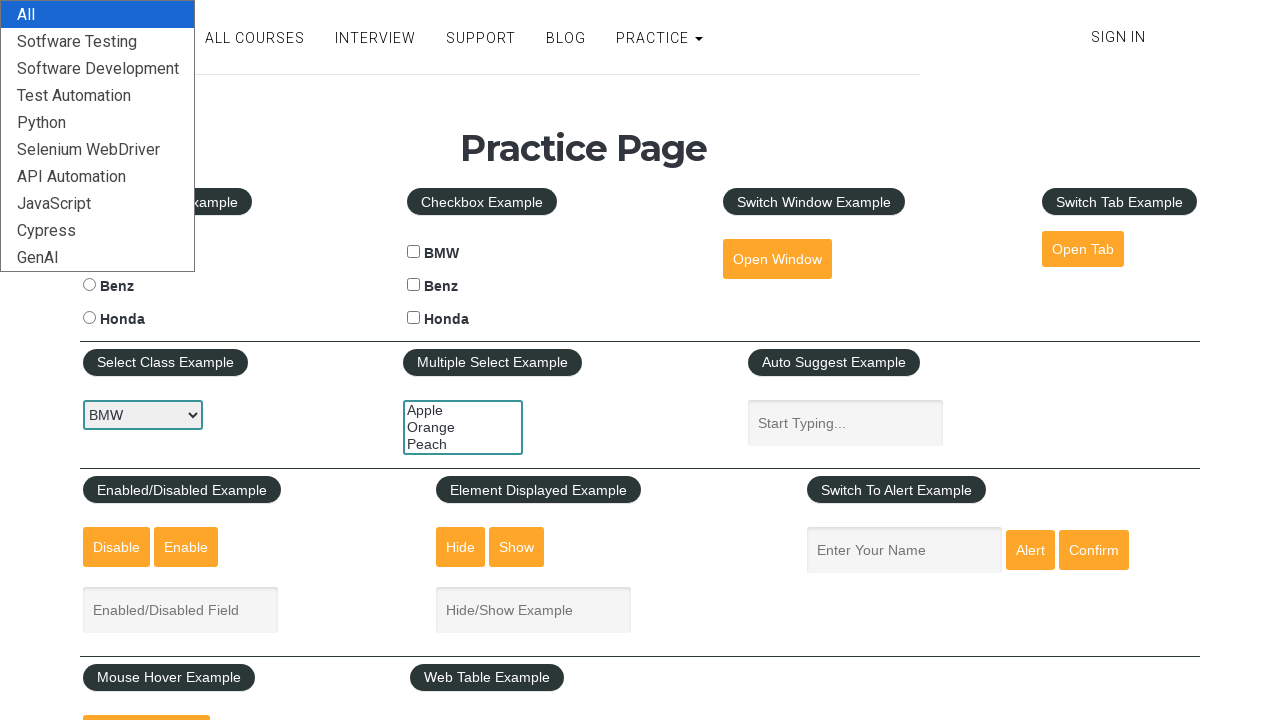

Clicked on Honda checkbox in main page at (414, 318) on #hondacheck
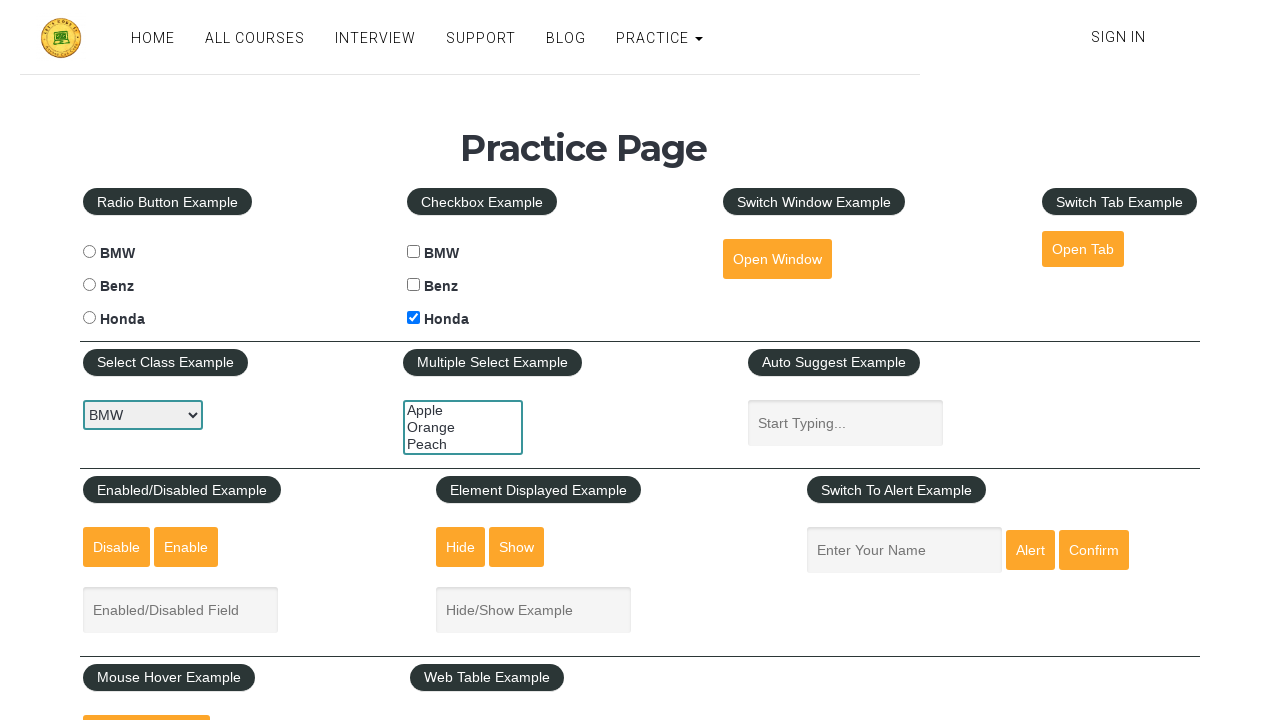

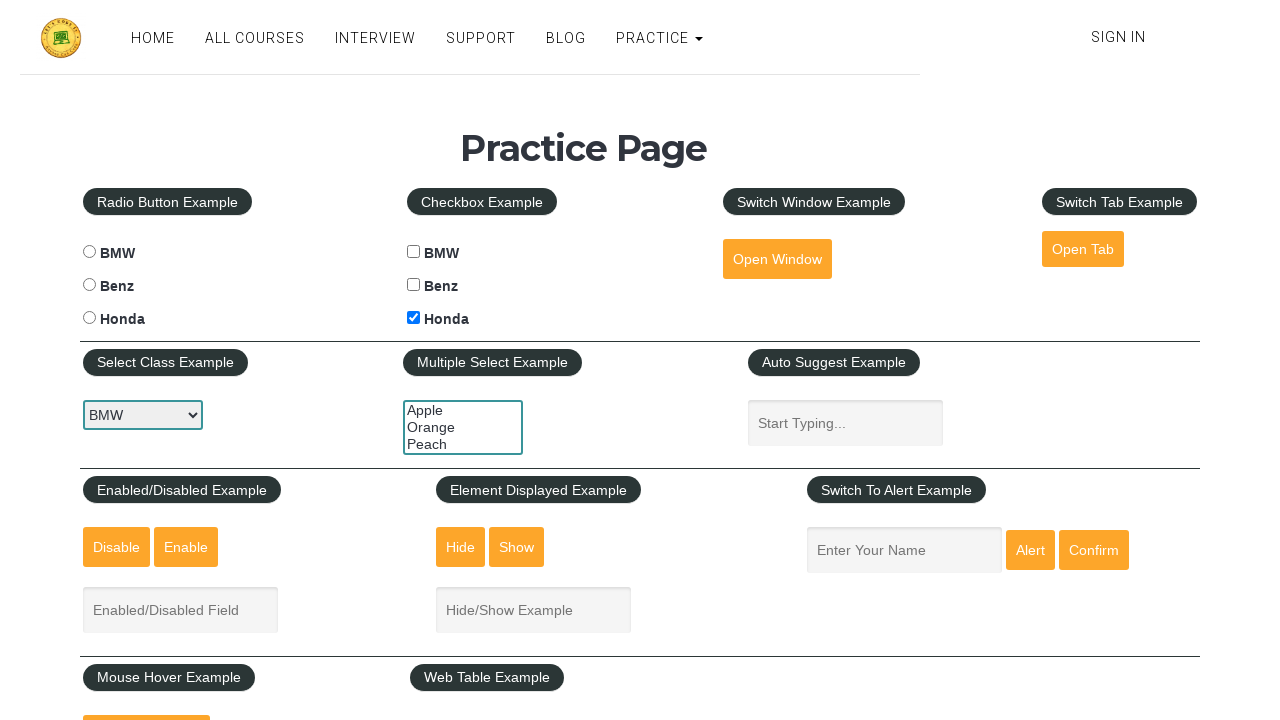